Tests the player search functionality on fmref.com by entering a player name and submitting the search

Starting URL: https://fmref.com/

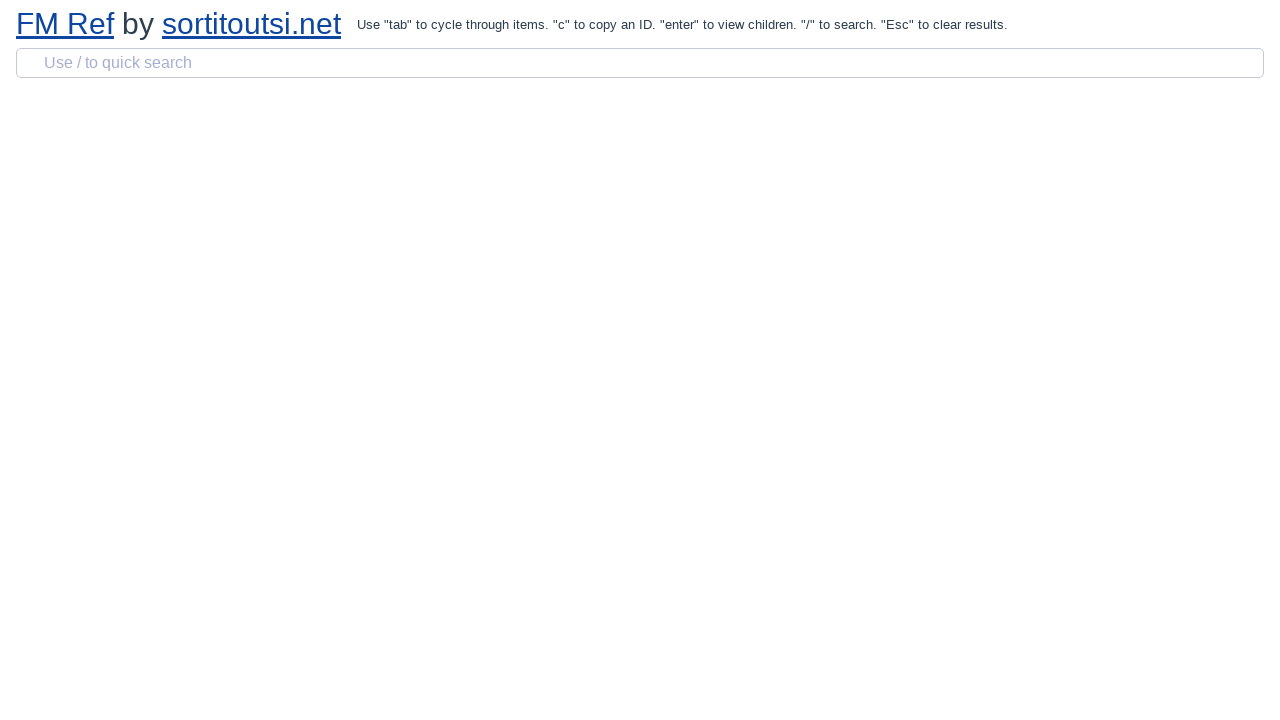

Filled search box with player name 'Lionel Messi' on input[type='search']
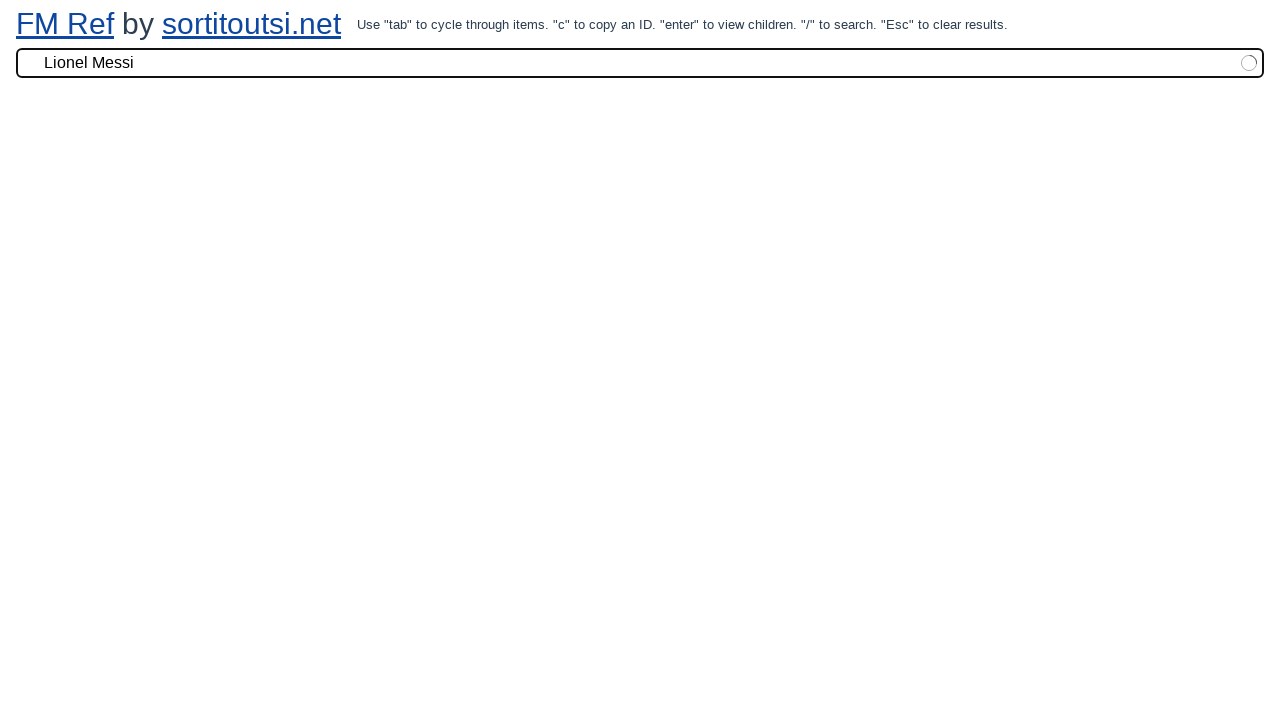

Pressed Enter to submit player search on input[type='search']
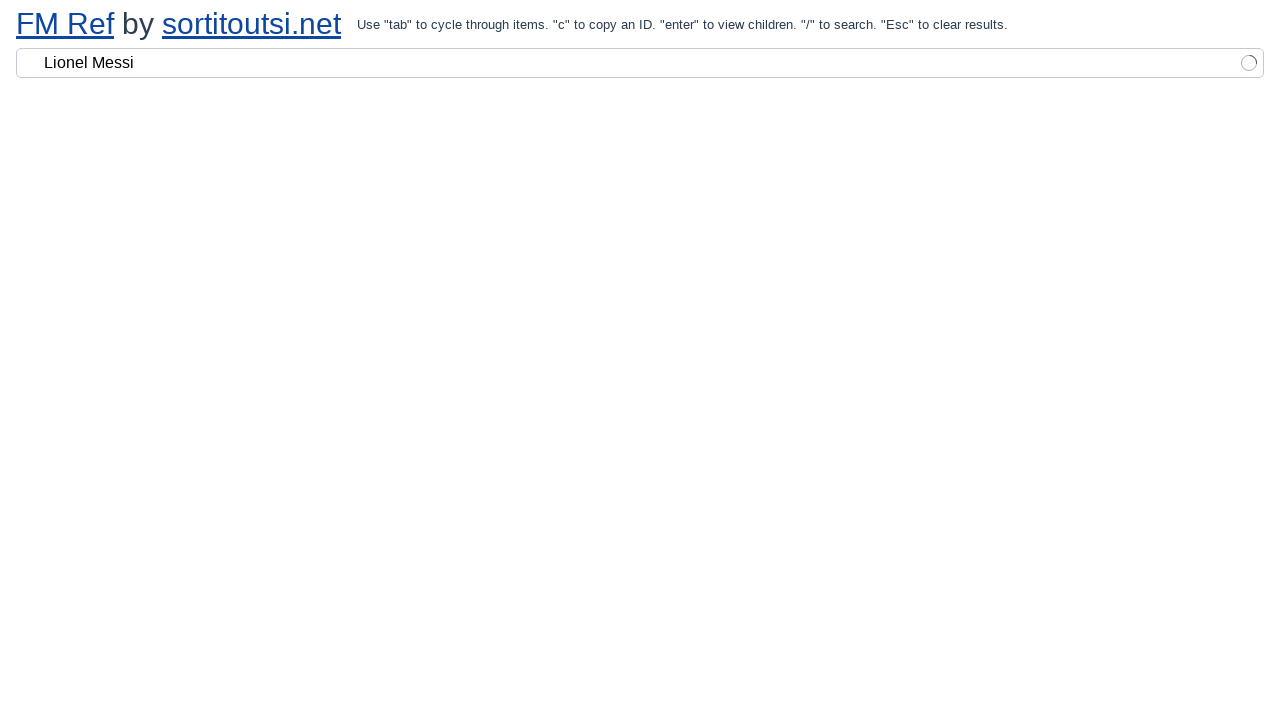

Waited 3 seconds for search results to load
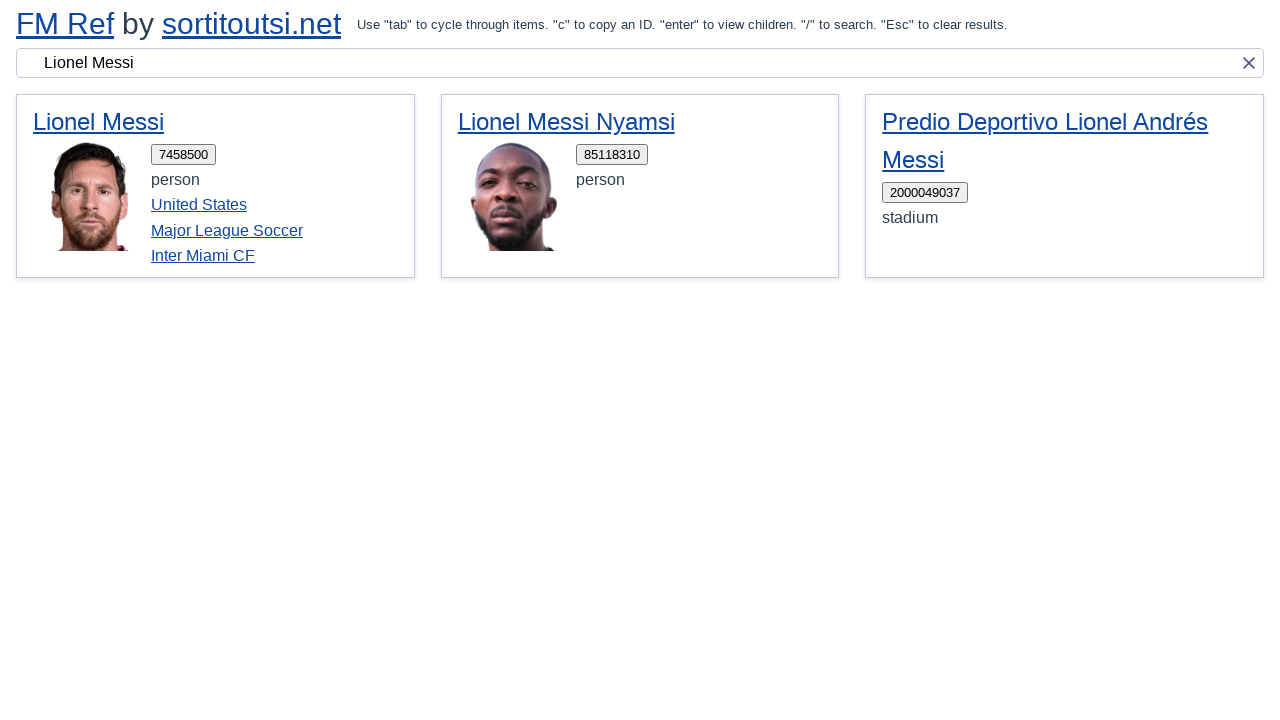

Search results page loaded with h2 heading visible
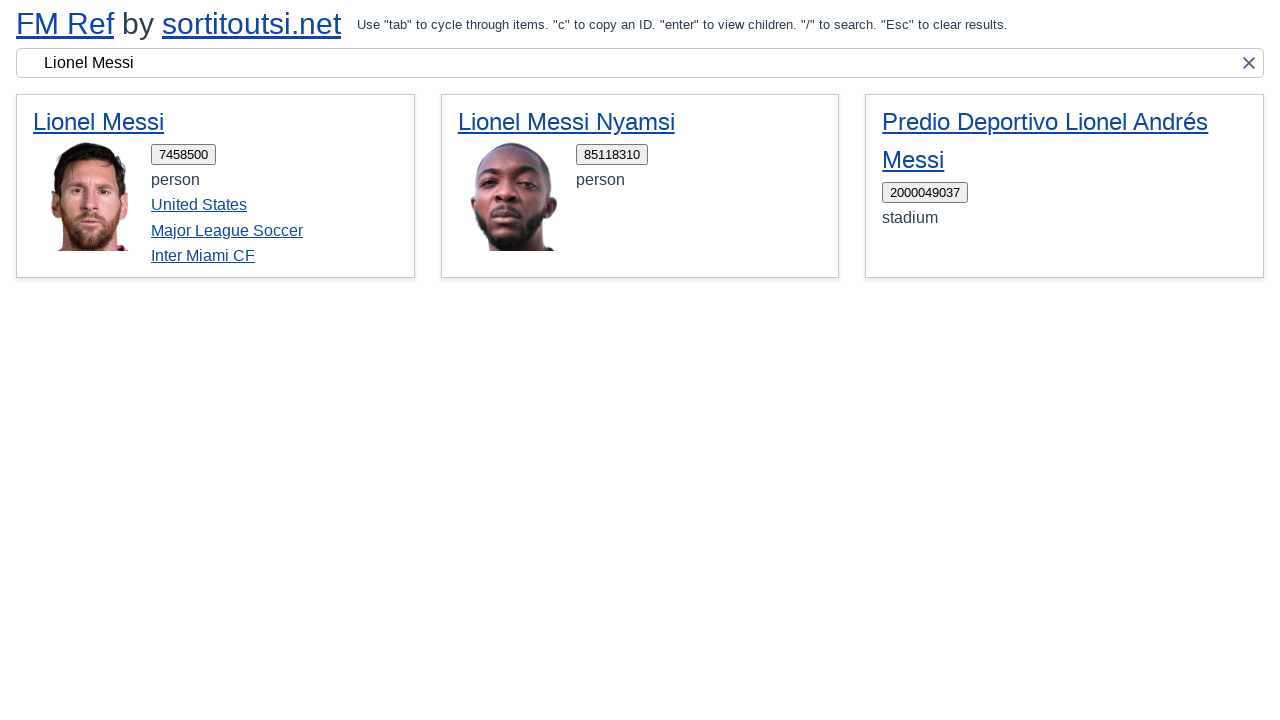

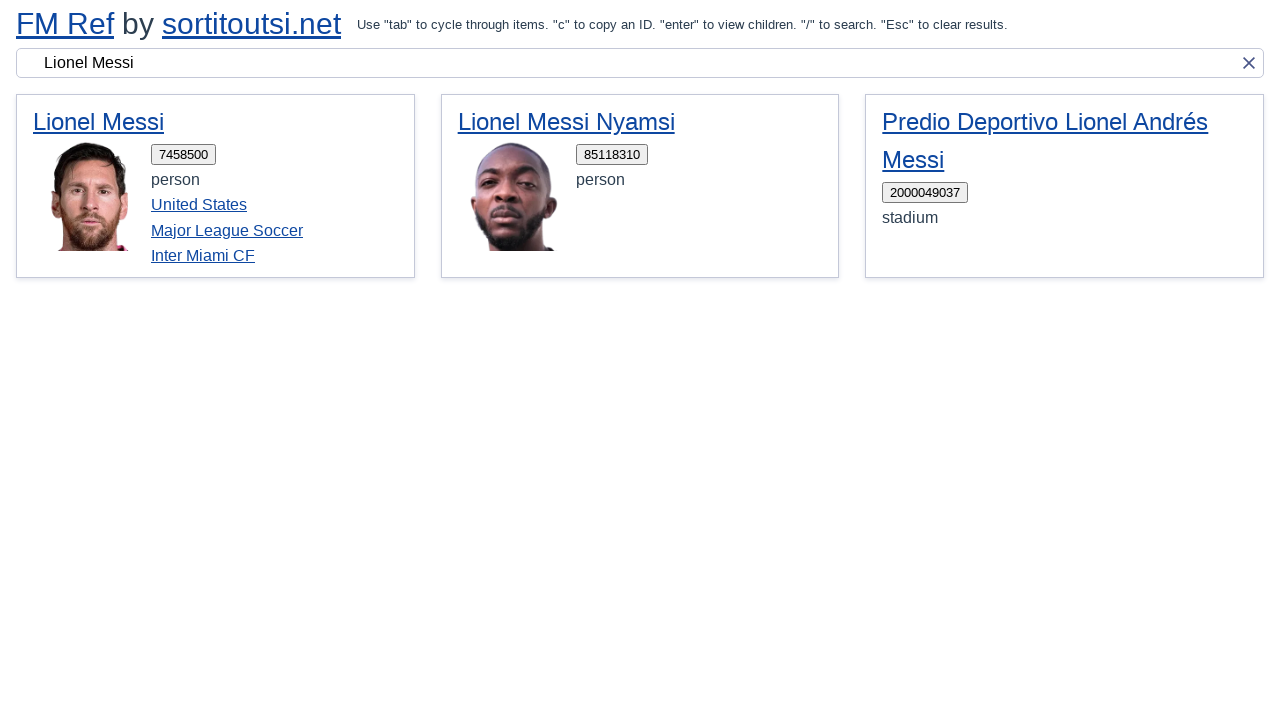